Navigates to Hacker News homepage, waits briefly, then navigates to a G2A product page for a Visa gift card

Starting URL: https://news.ycombinator.com

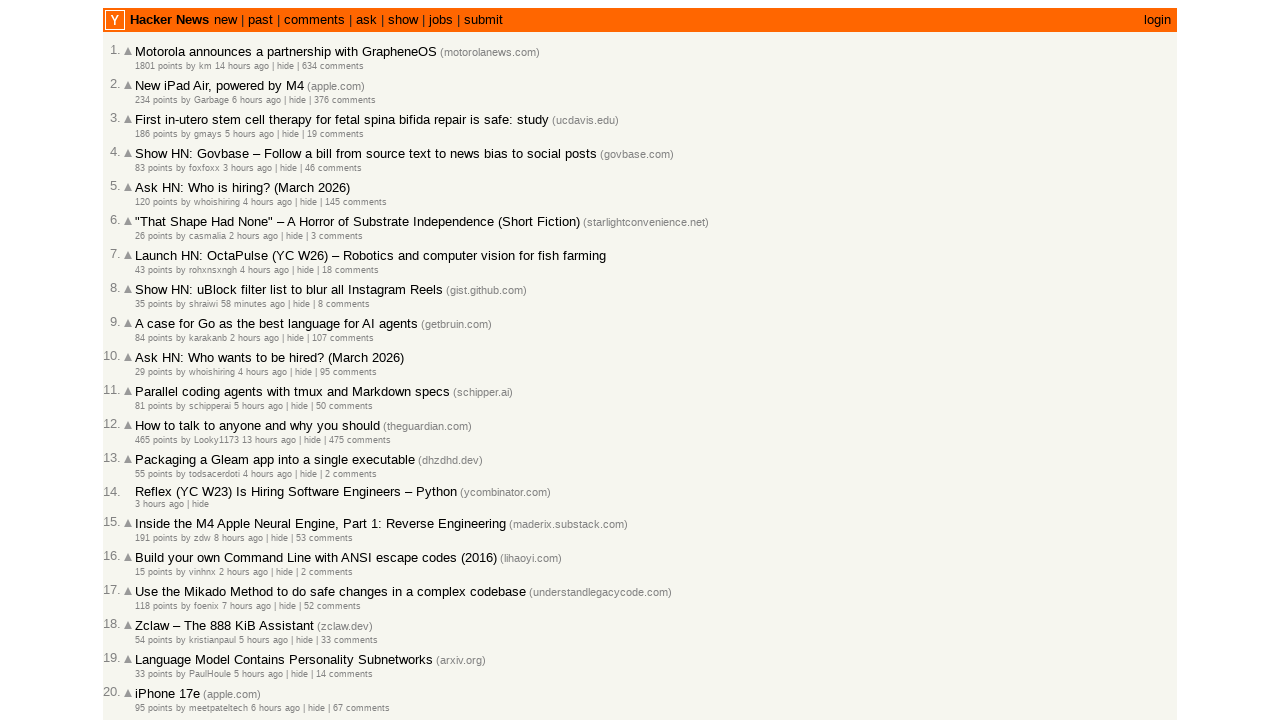

Waited for Hacker News homepage to load (domcontentloaded)
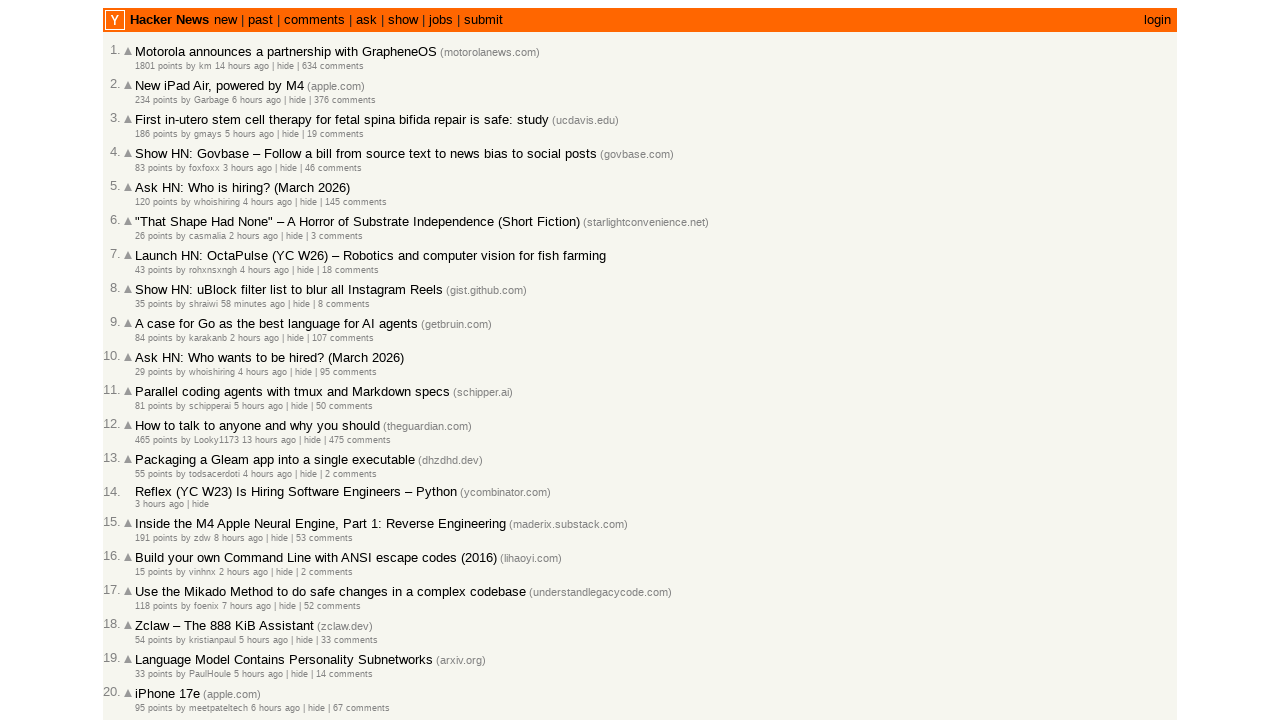

Navigated to G2A Visa gift card product page
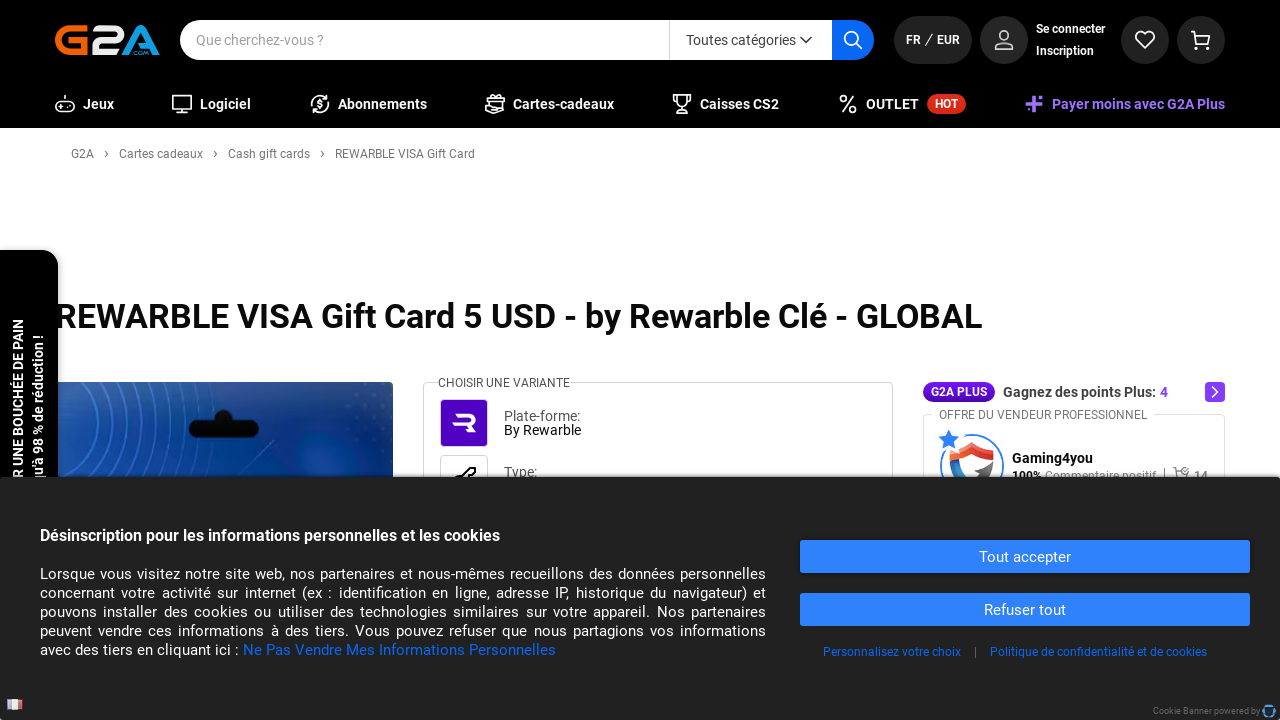

Waited for G2A product page to load (domcontentloaded)
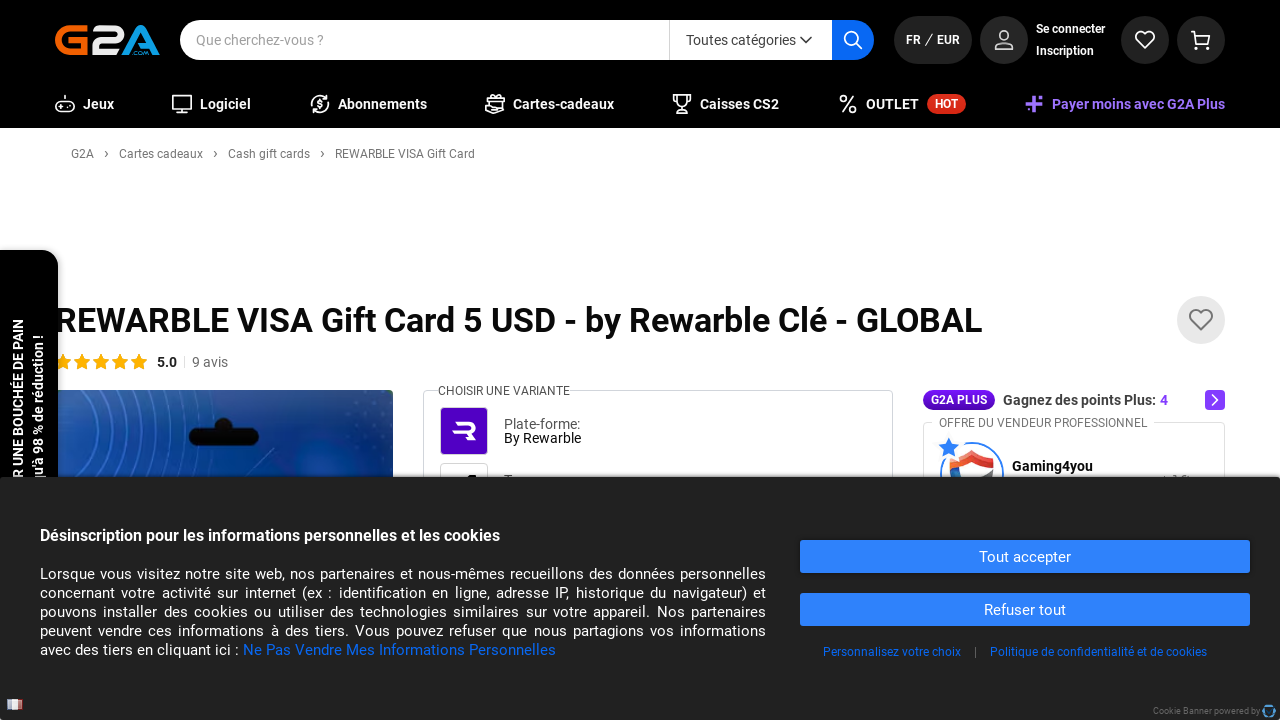

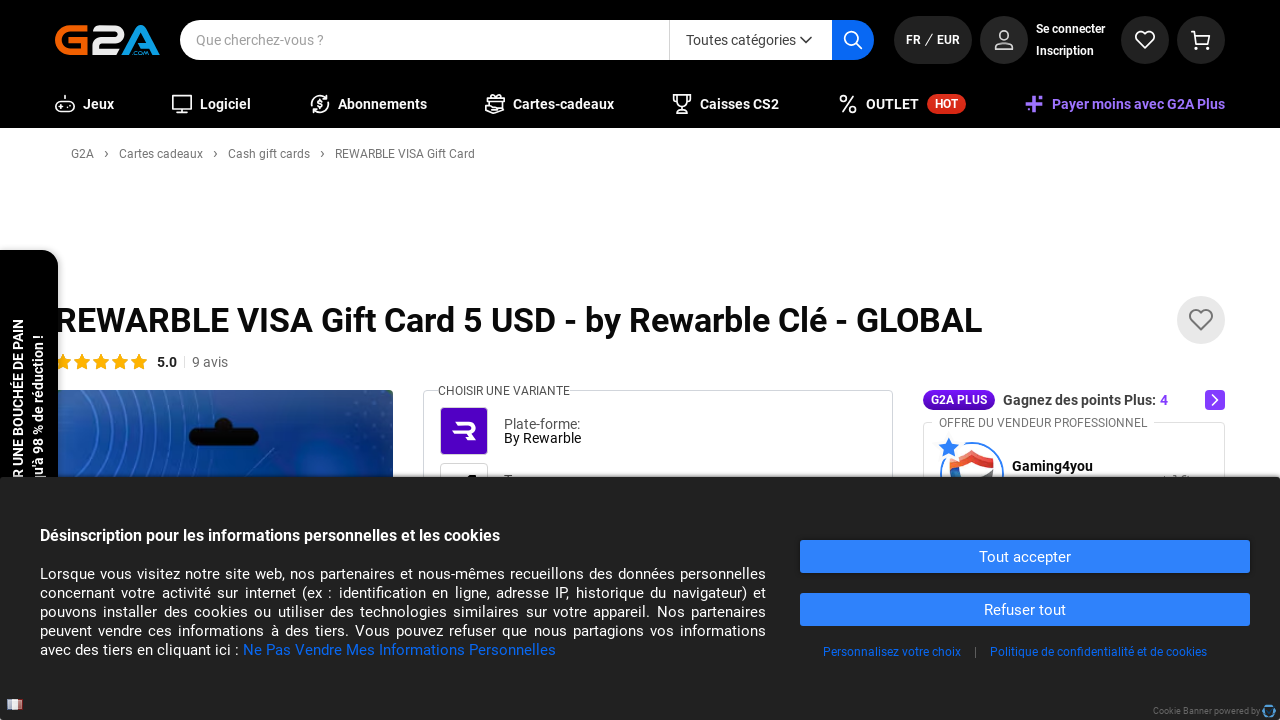